Navigates to VWO application homepage and verifies the page loads successfully

Starting URL: https://app.vwo.com

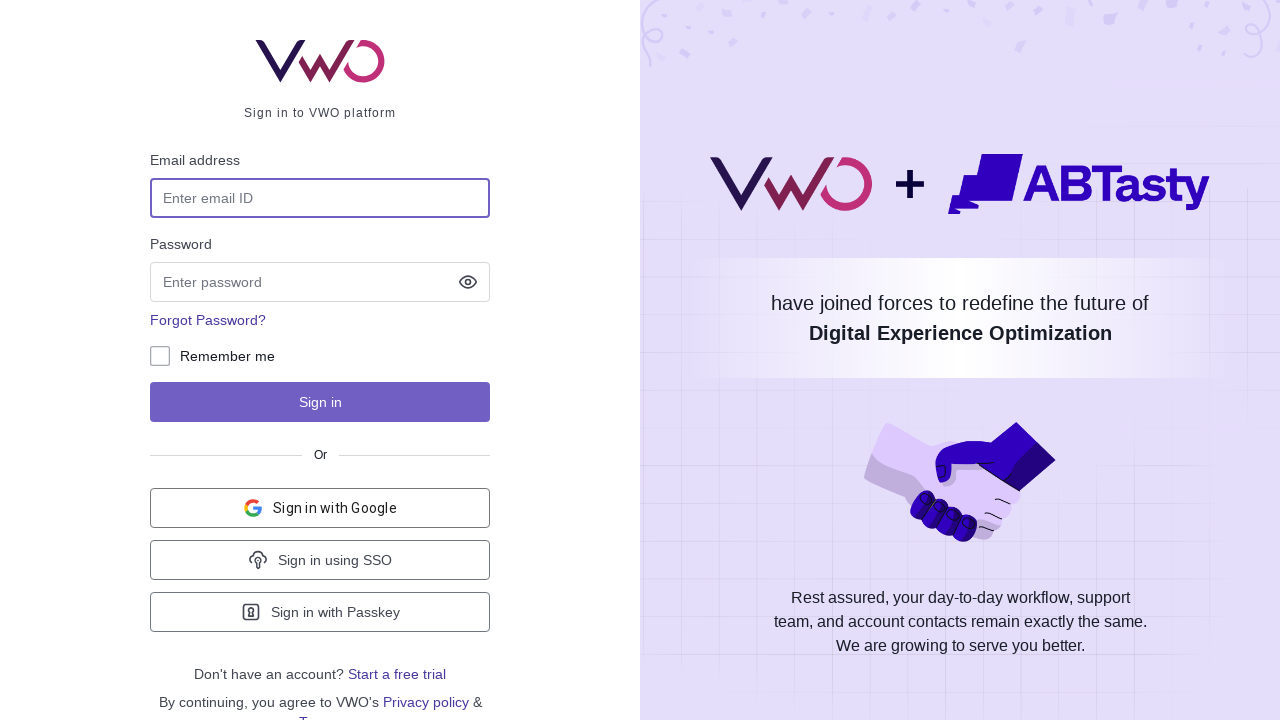

Navigated to VWO application homepage at https://app.vwo.com
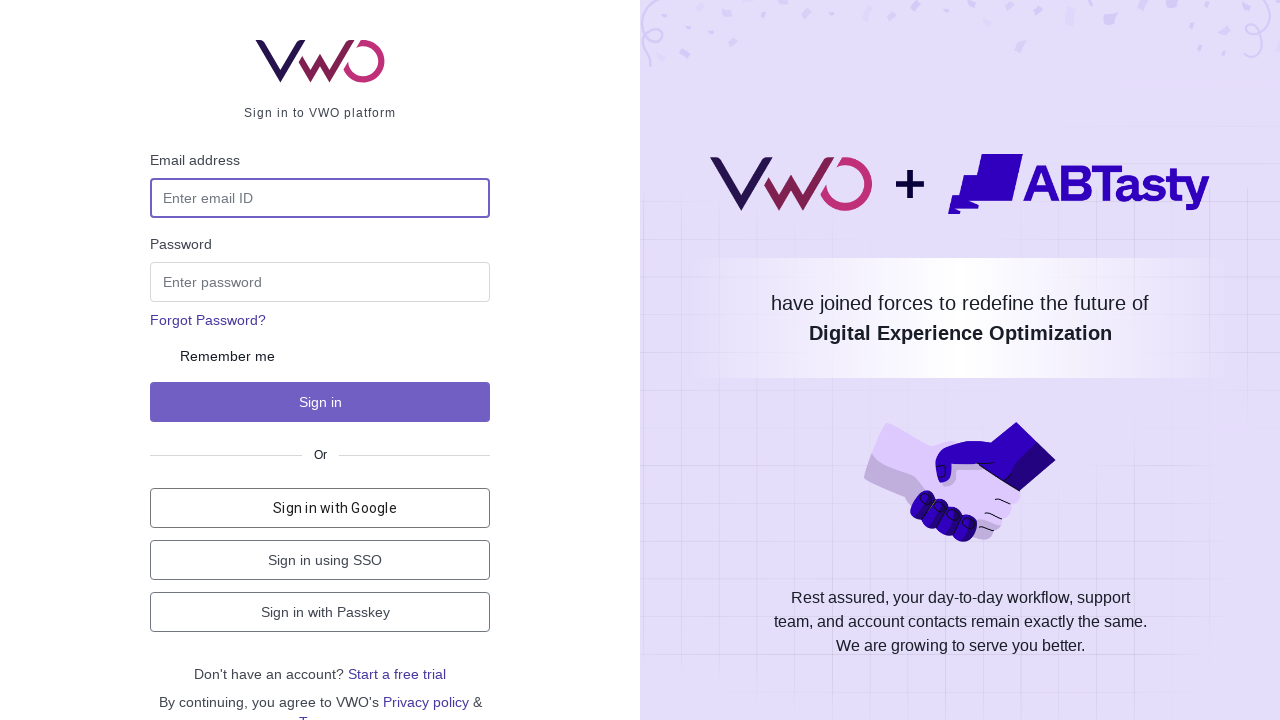

Retrieved page title: Login - VWO
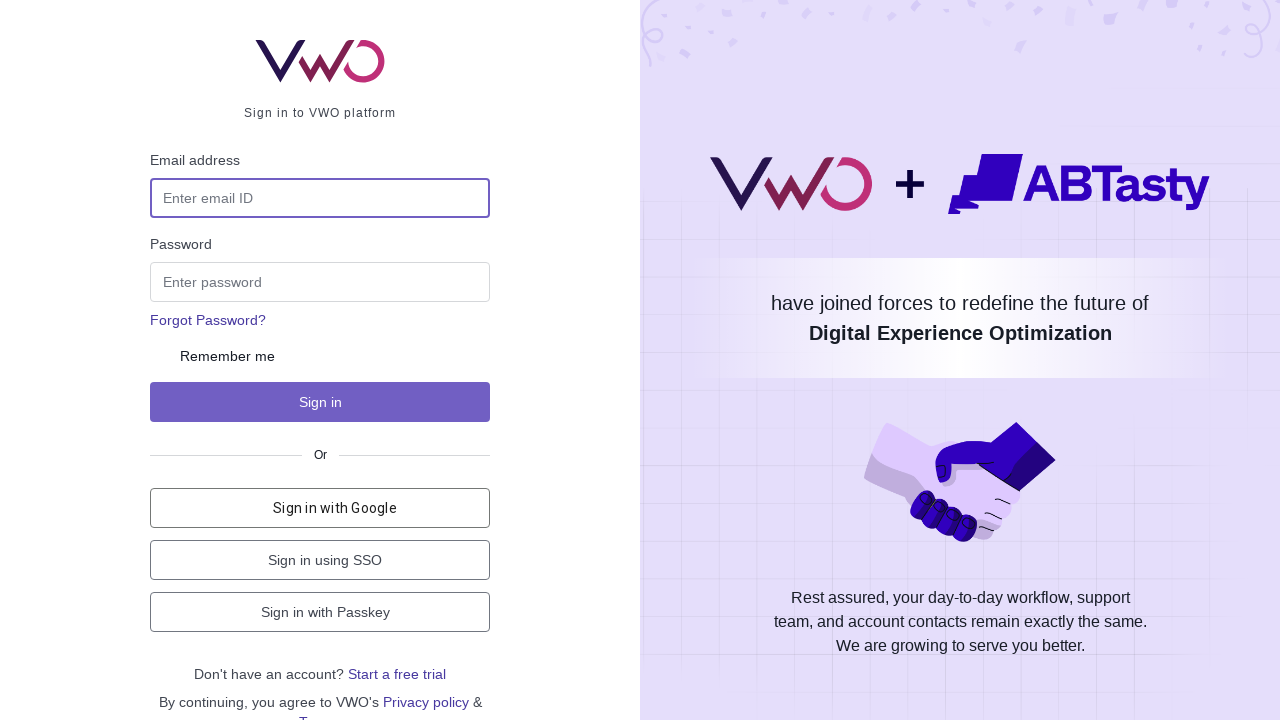

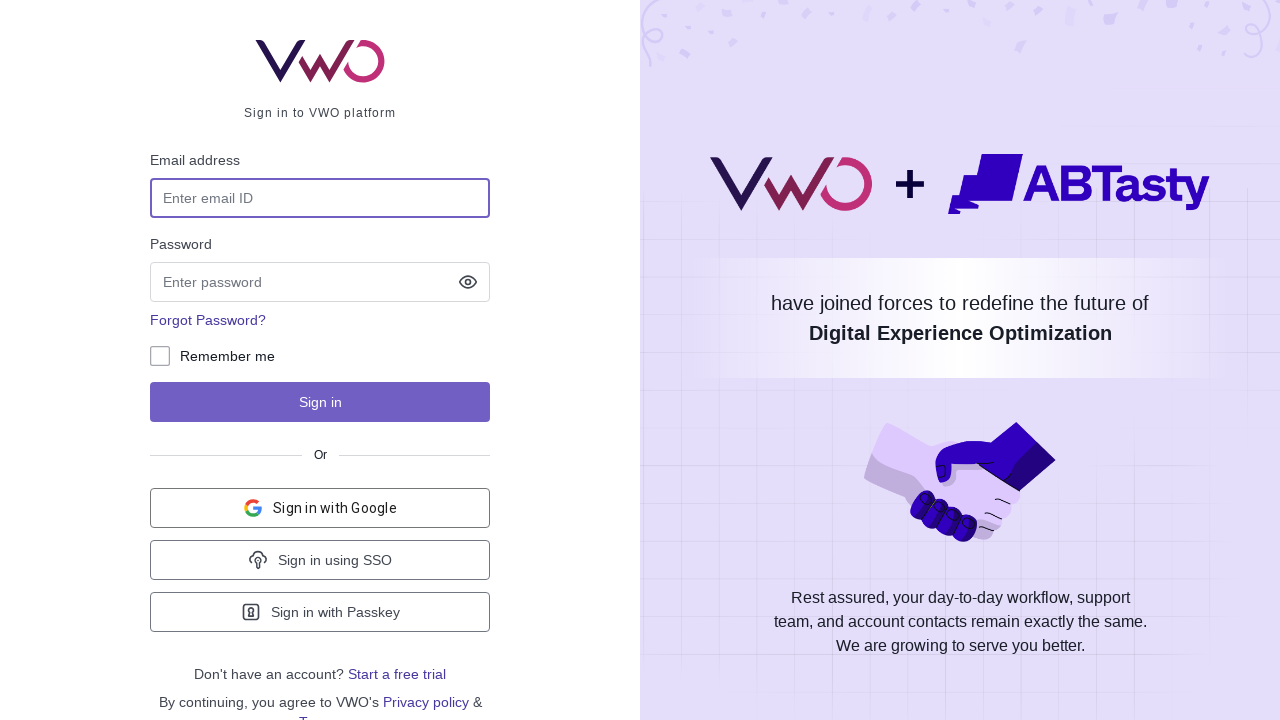